Tests TodoMVC Dojo implementation by adding three todo items, then marking two as complete, verifying the todo count updates correctly.

Starting URL: https://www.todomvc.com

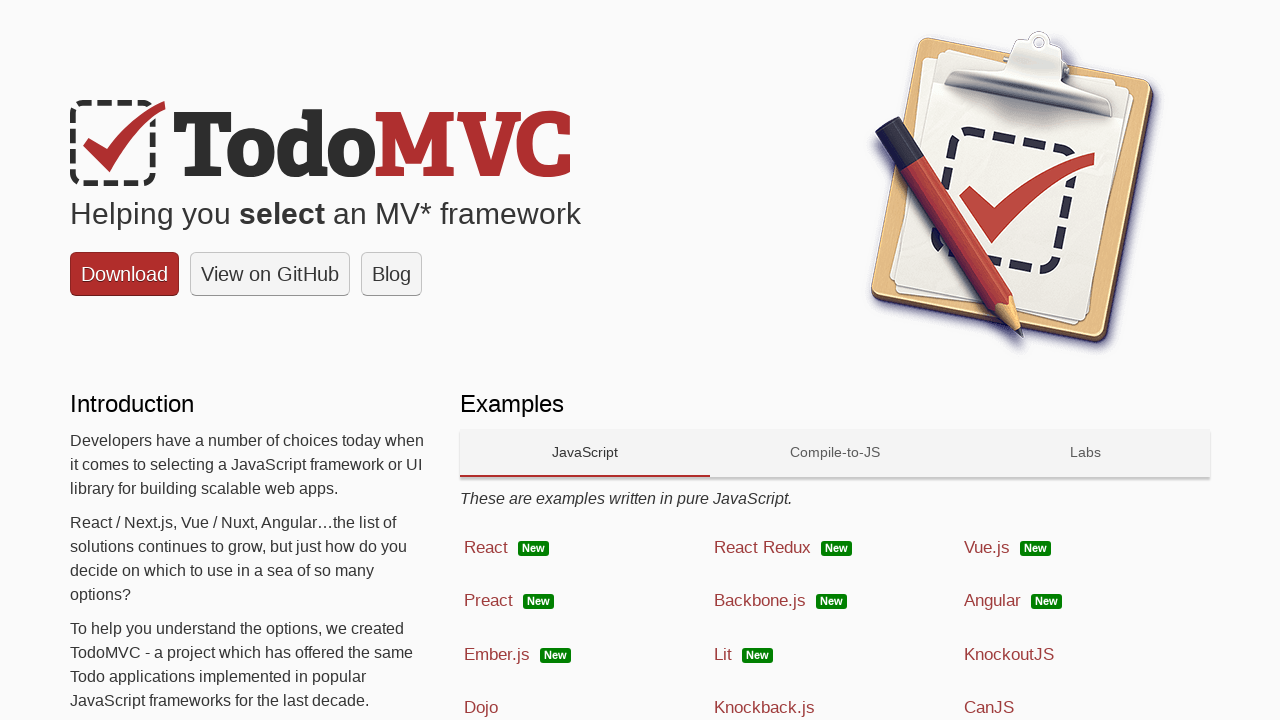

Clicked on Dojo link at (481, 708) on text=Dojo
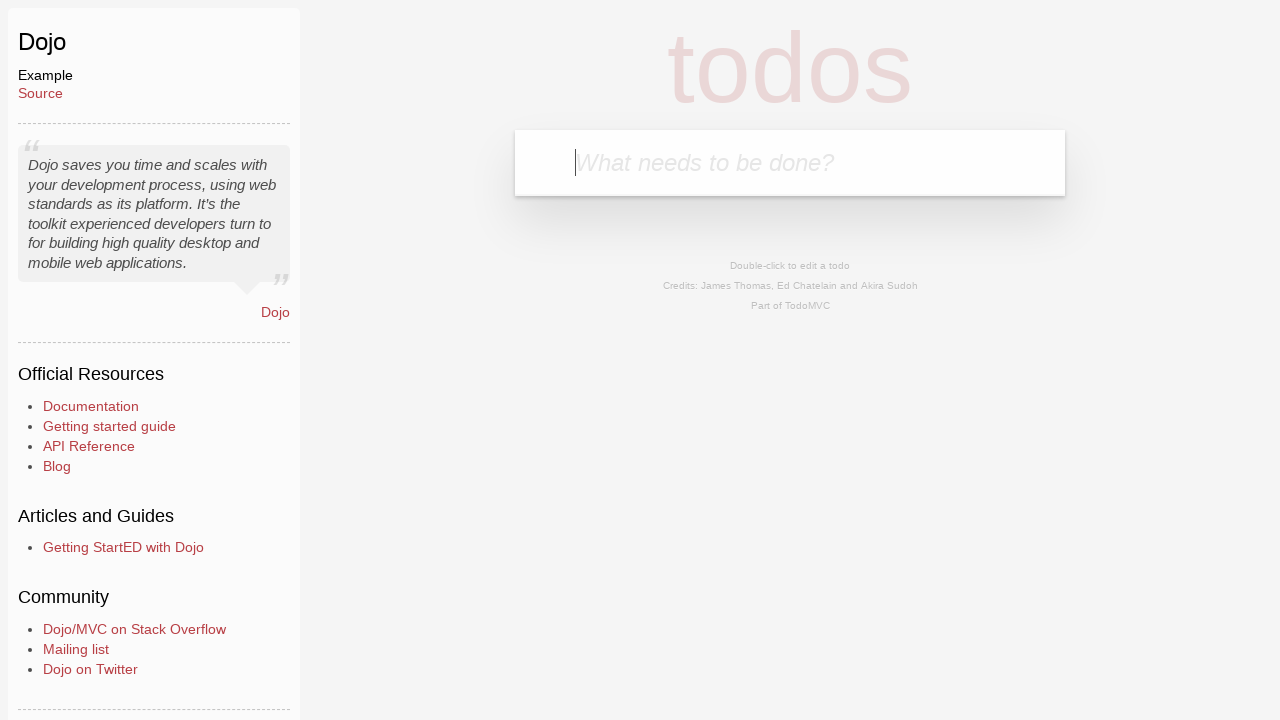

Todo input field is visible
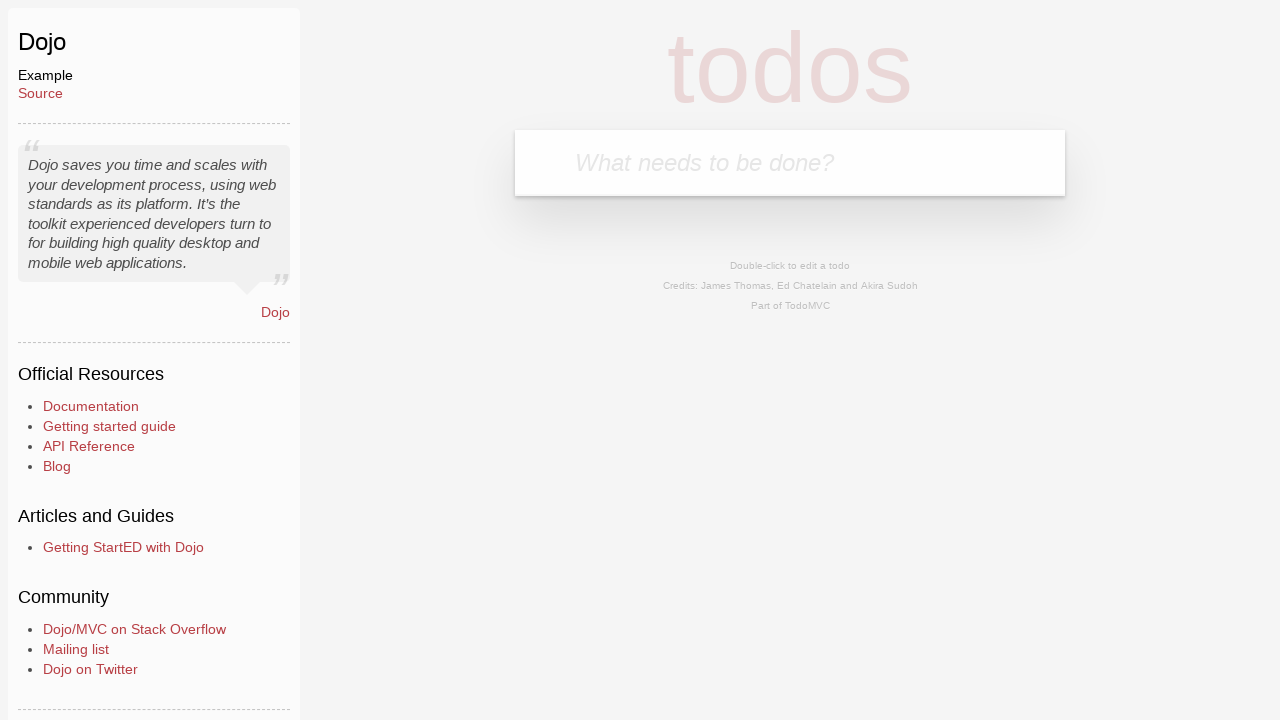

Filled first todo: 'Meet a Friend' on .new-todo
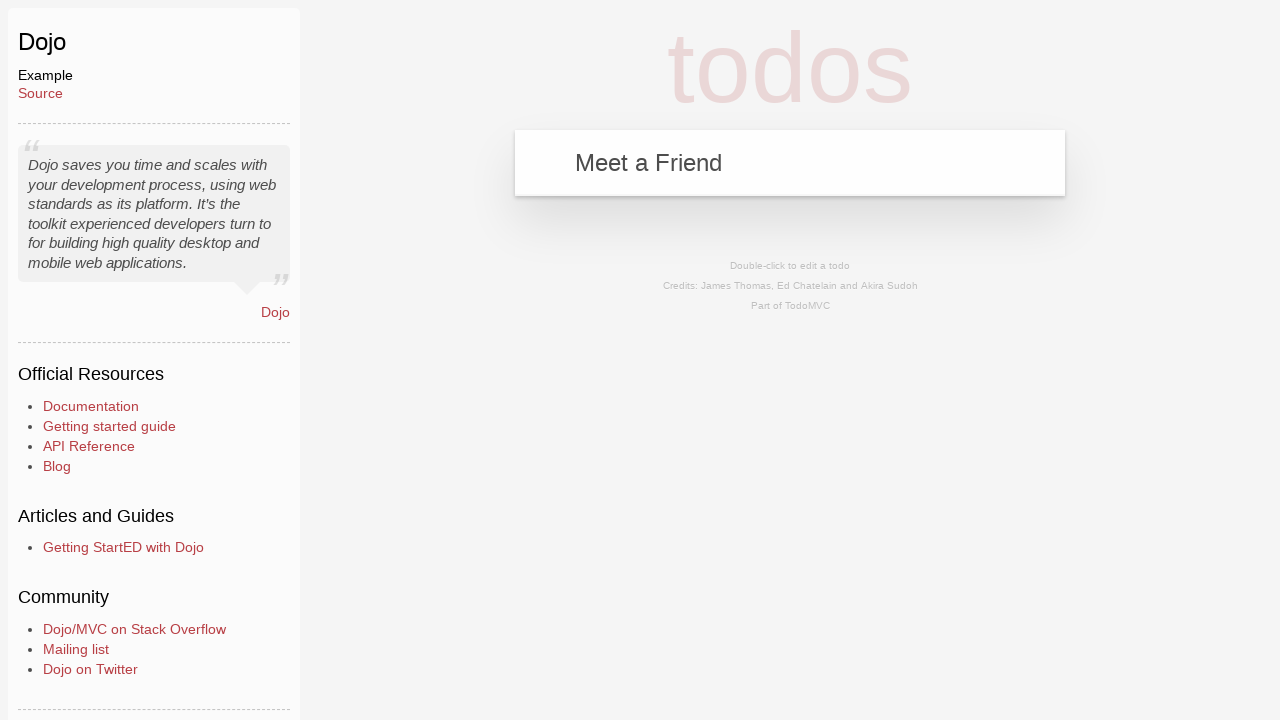

Pressed Enter to add first todo on .new-todo
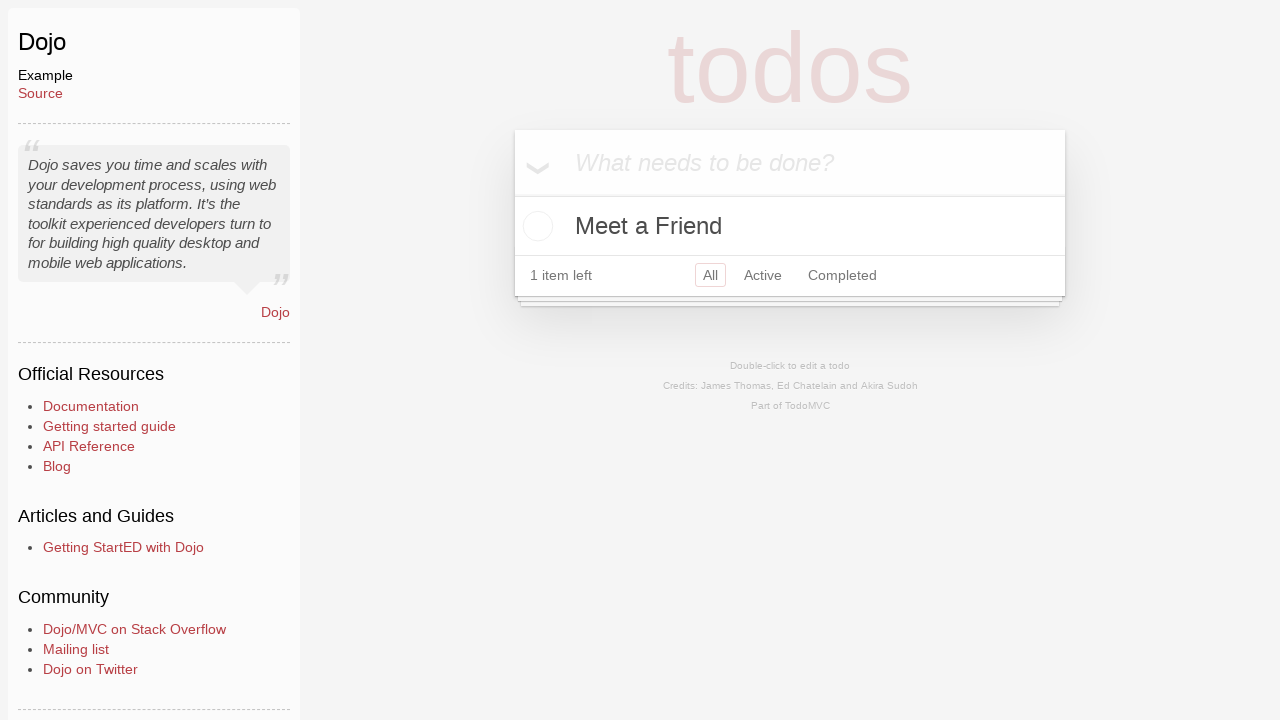

Filled second todo: 'Buy Meat' on .new-todo
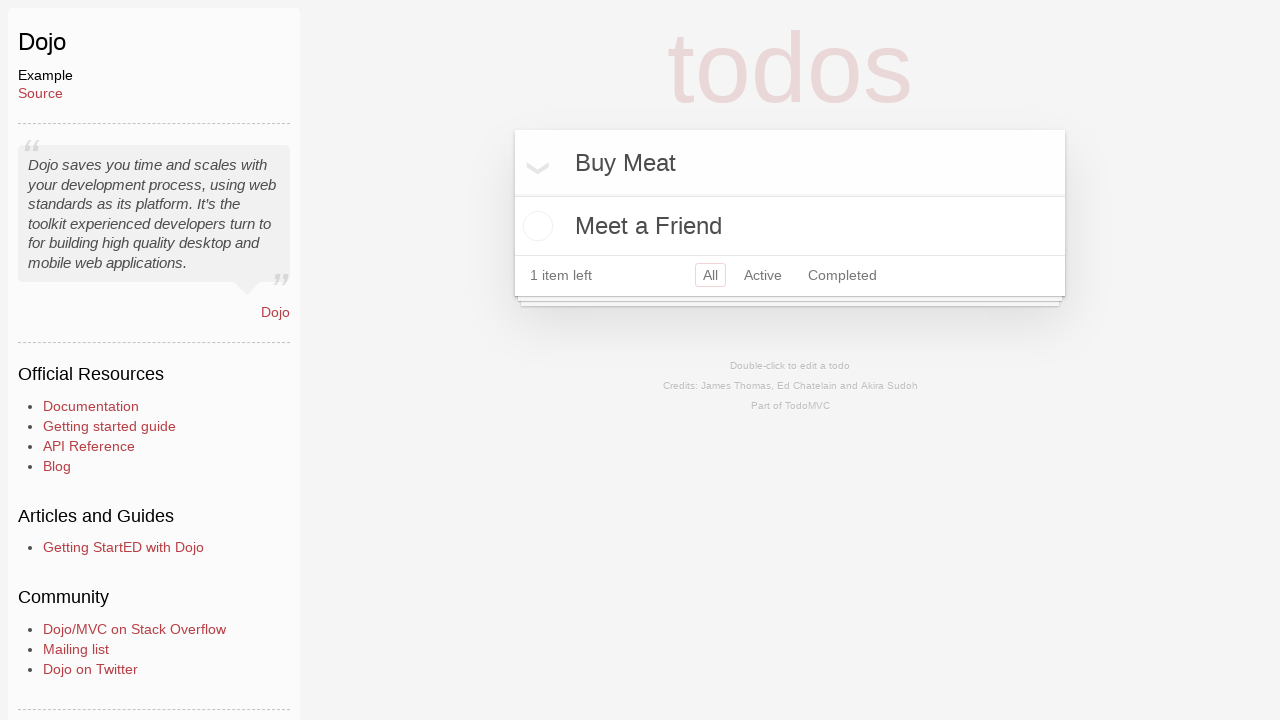

Pressed Enter to add second todo on .new-todo
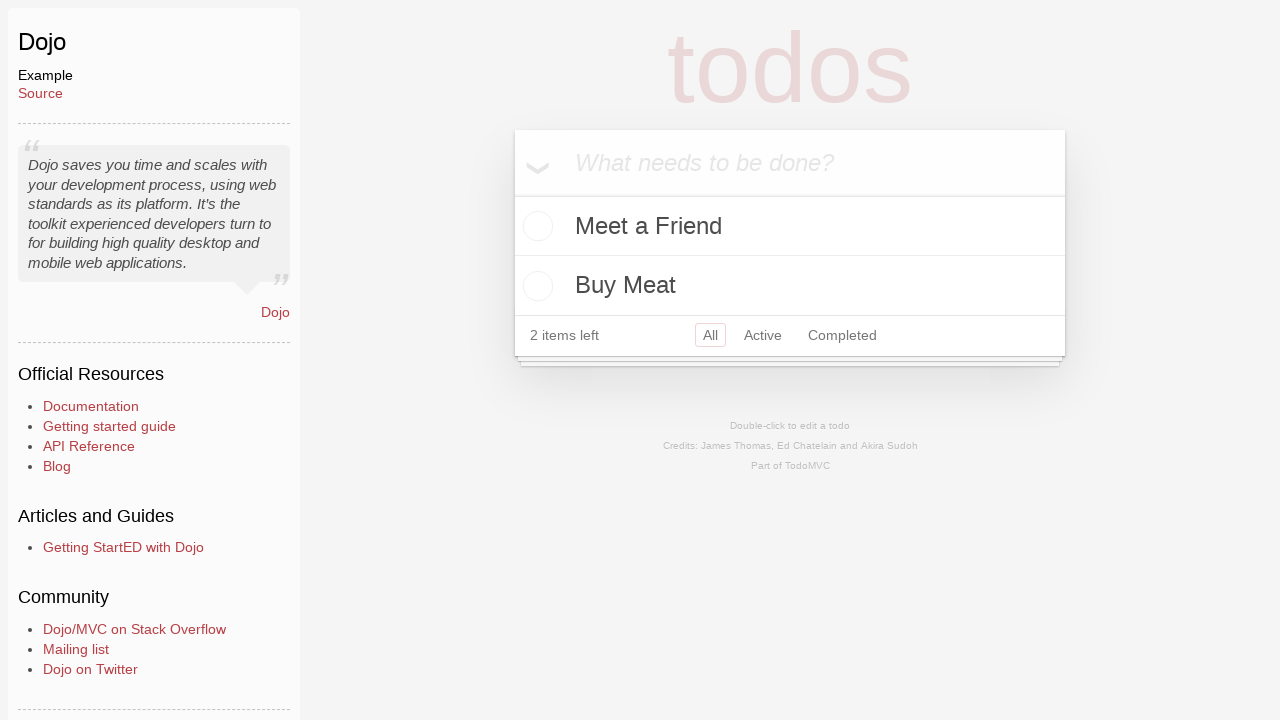

Filled third todo: 'Clean the car' on .new-todo
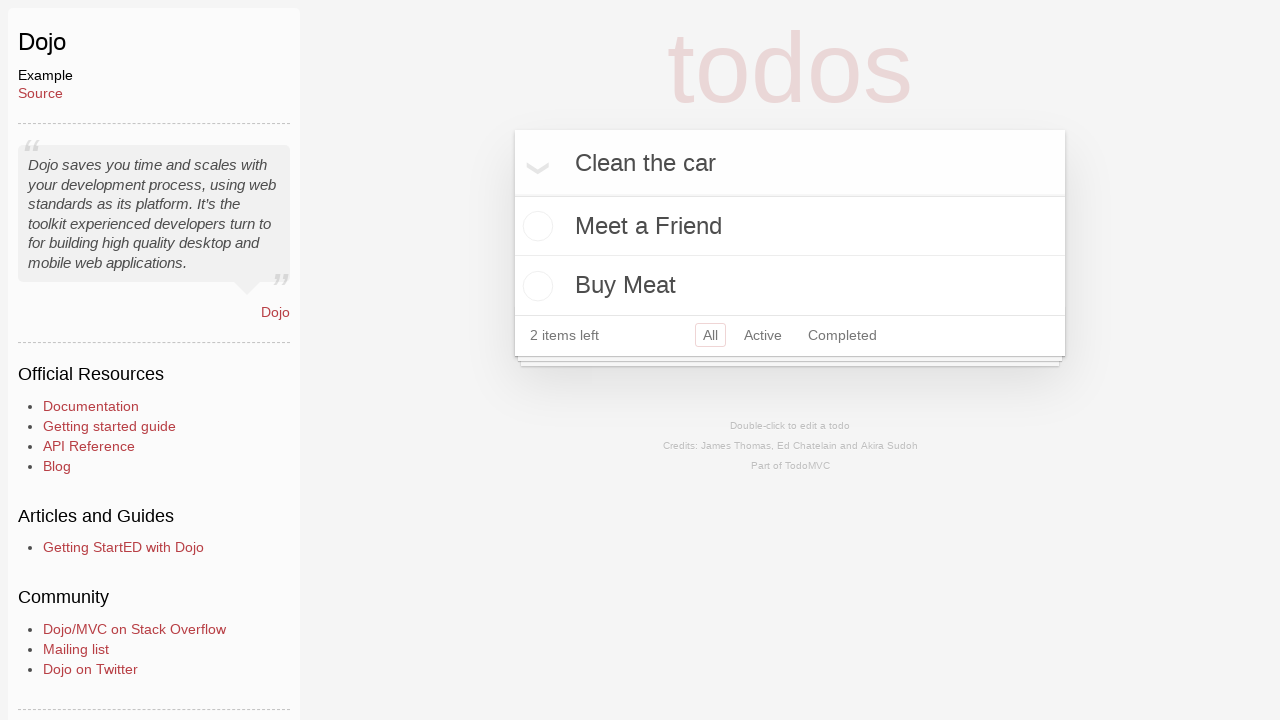

Pressed Enter to add third todo on .new-todo
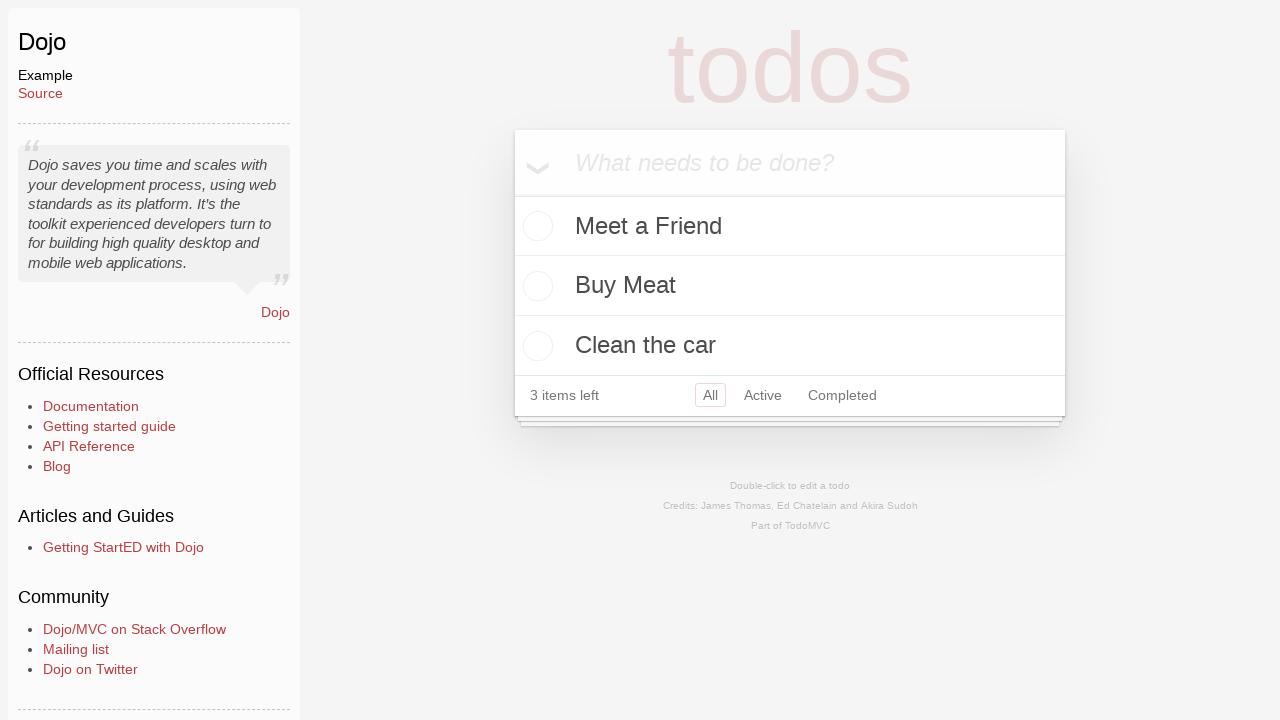

Verified 3 todos are displayed in count
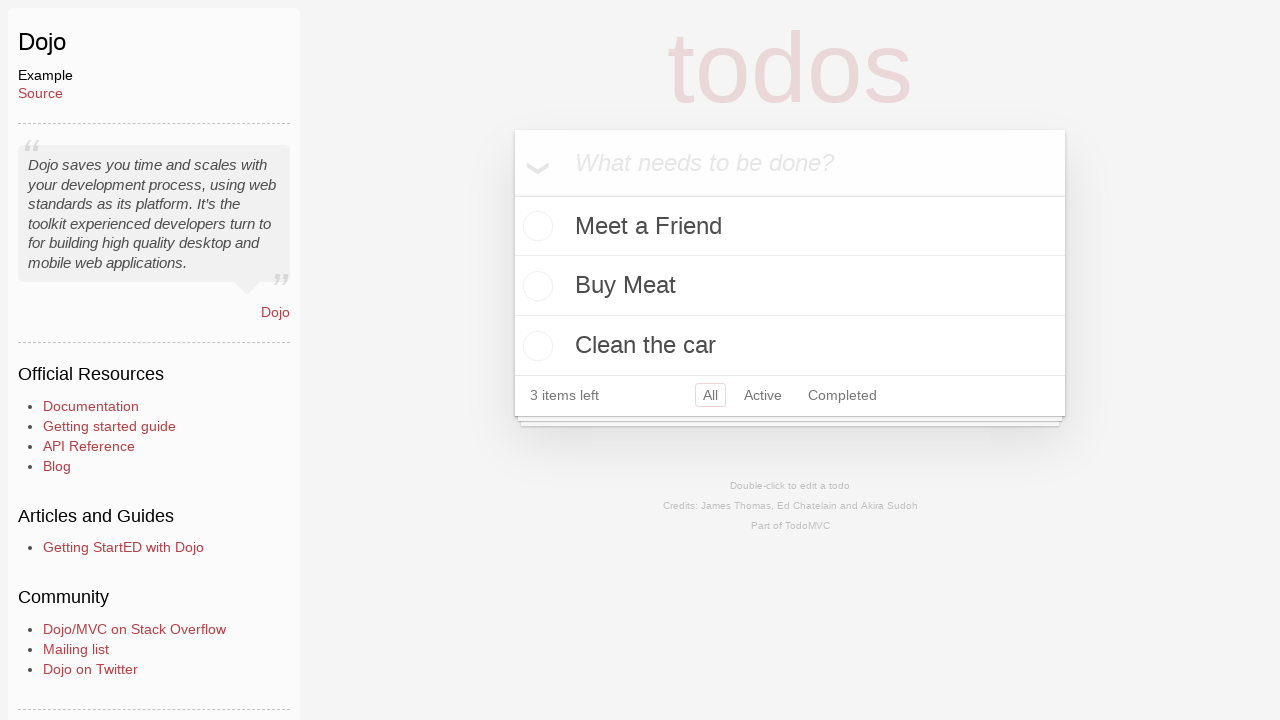

Retrieved all todo toggle checkboxes
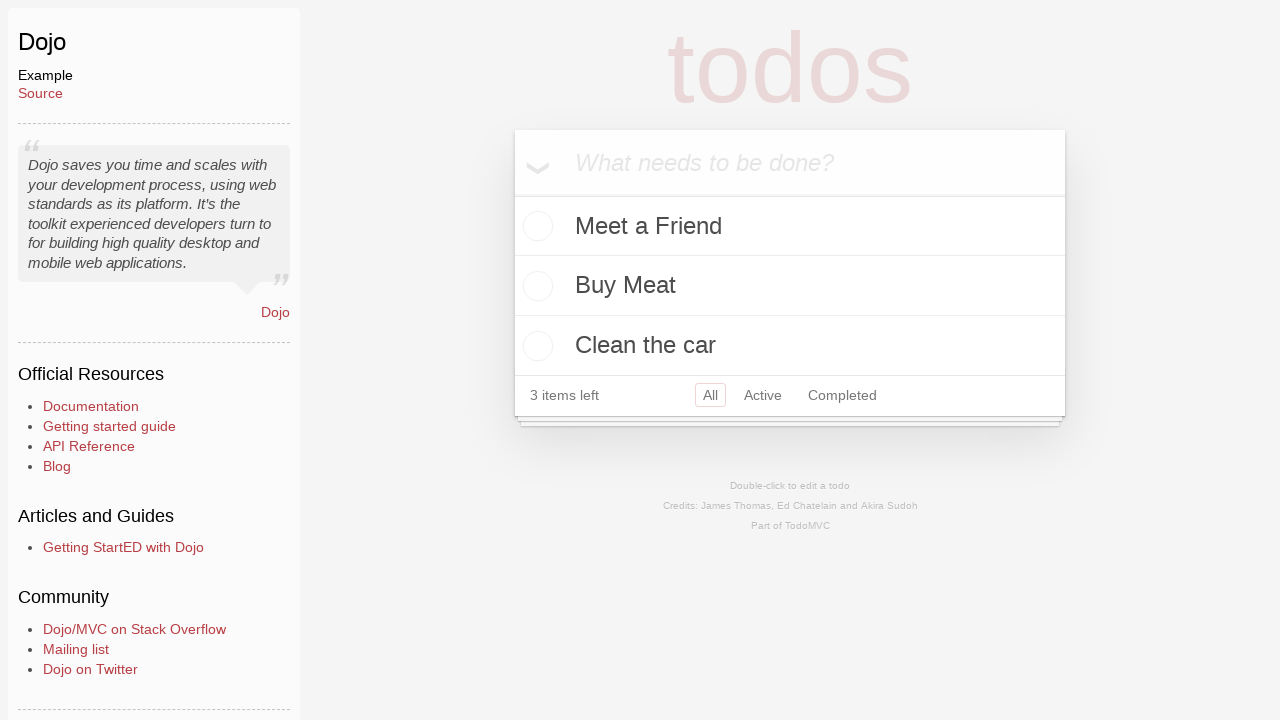

Marked first todo as complete at (535, 226) on .toggle >> nth=0
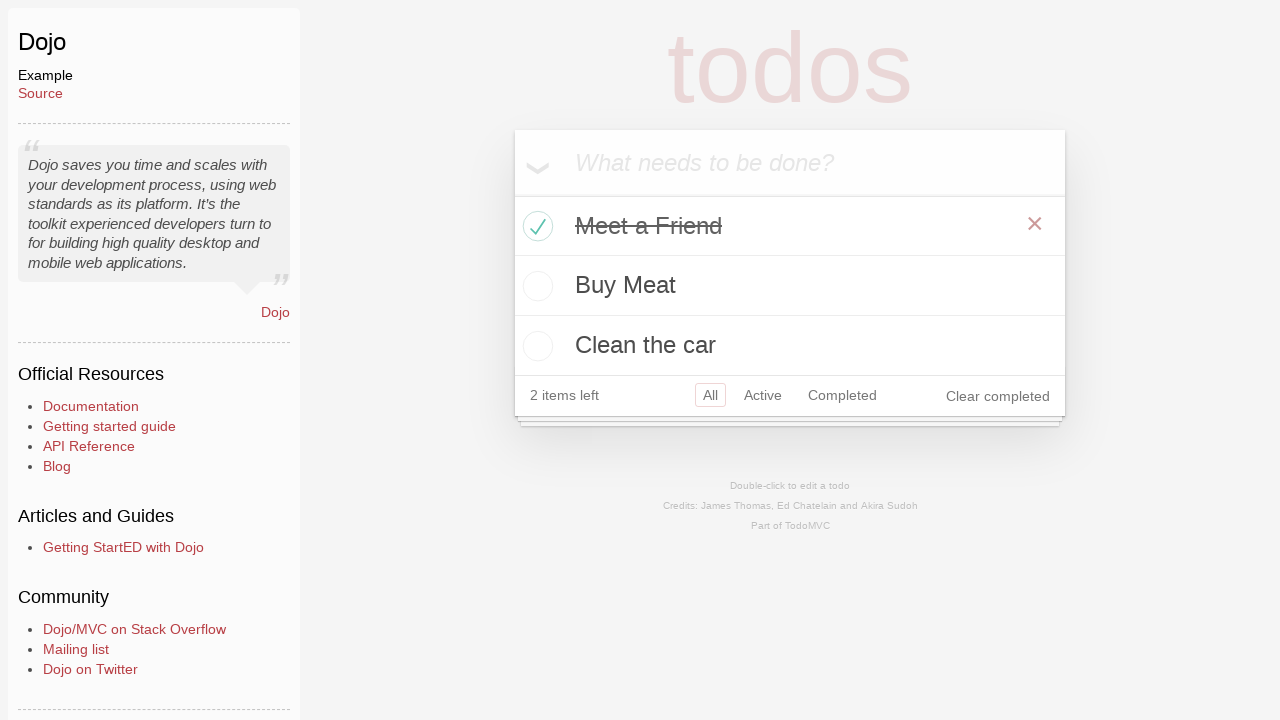

Marked third todo as complete at (535, 346) on .toggle >> nth=2
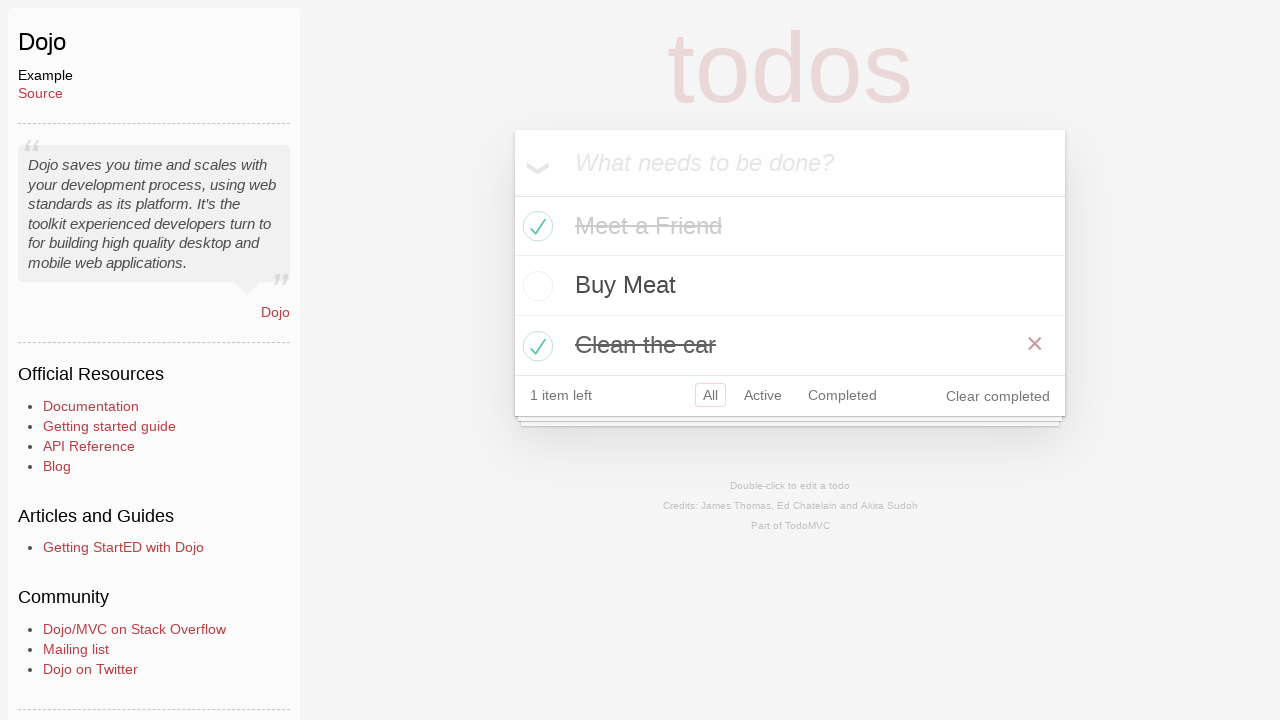

Verified todo count updated to 1 (only 'Buy Meat' remaining)
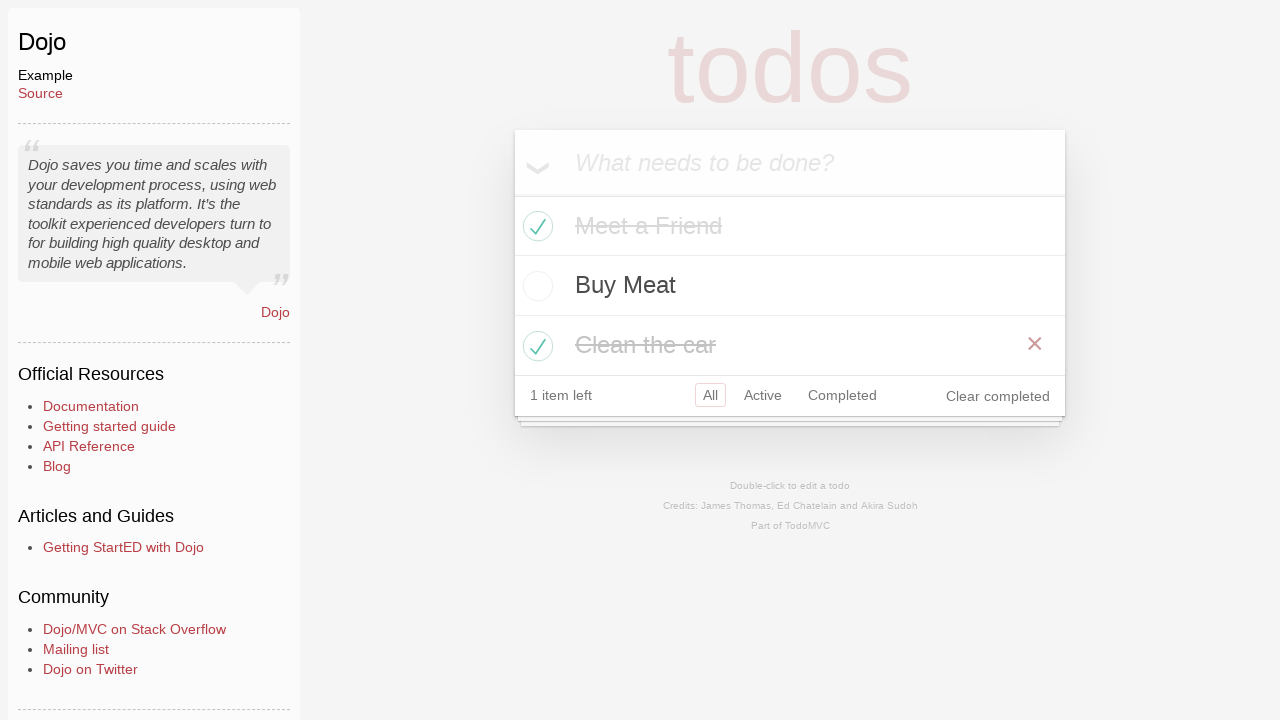

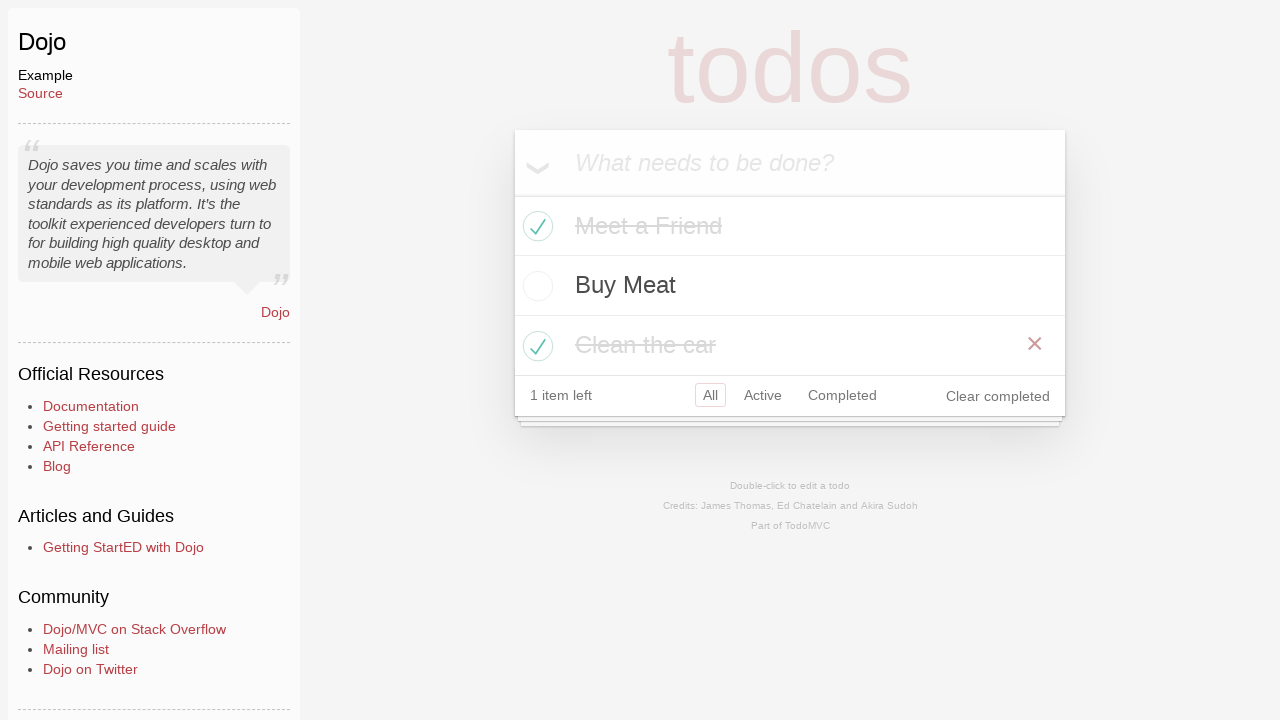